Tests marking individual items as complete by checking their checkboxes

Starting URL: https://demo.playwright.dev/todomvc

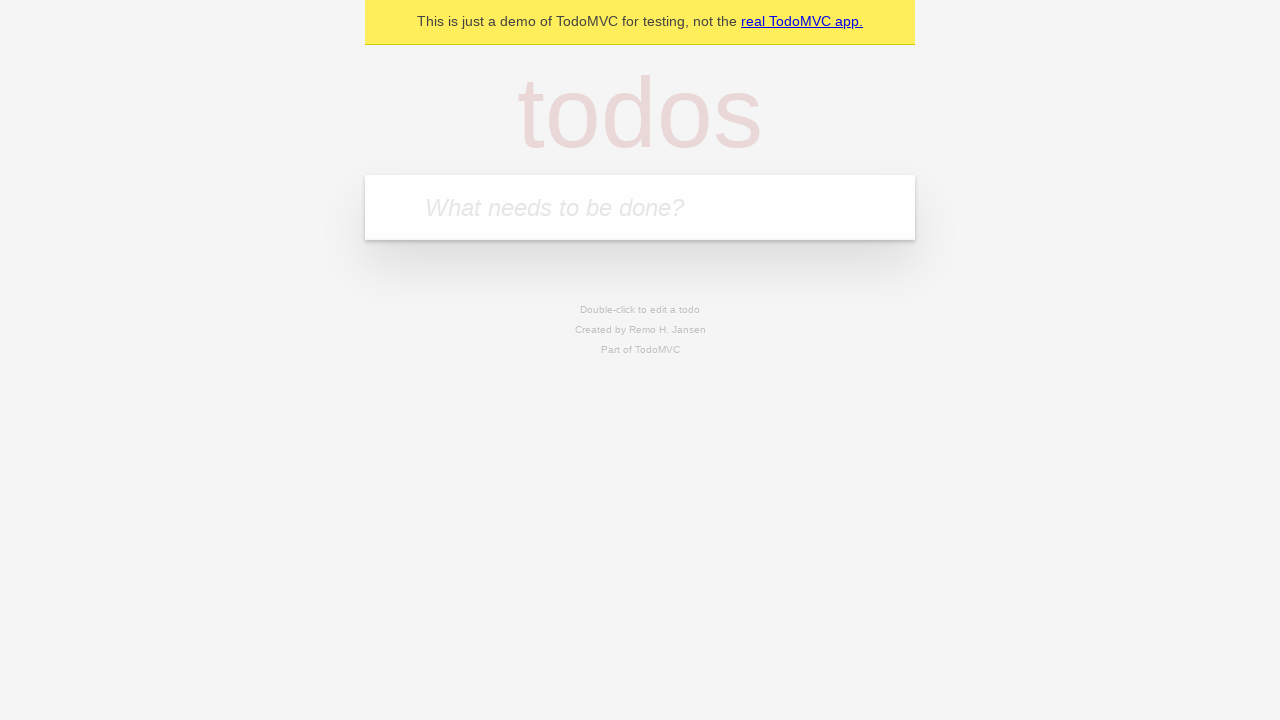

Filled input field with 'buy some cheese' on internal:attr=[placeholder="What needs to be done?"i]
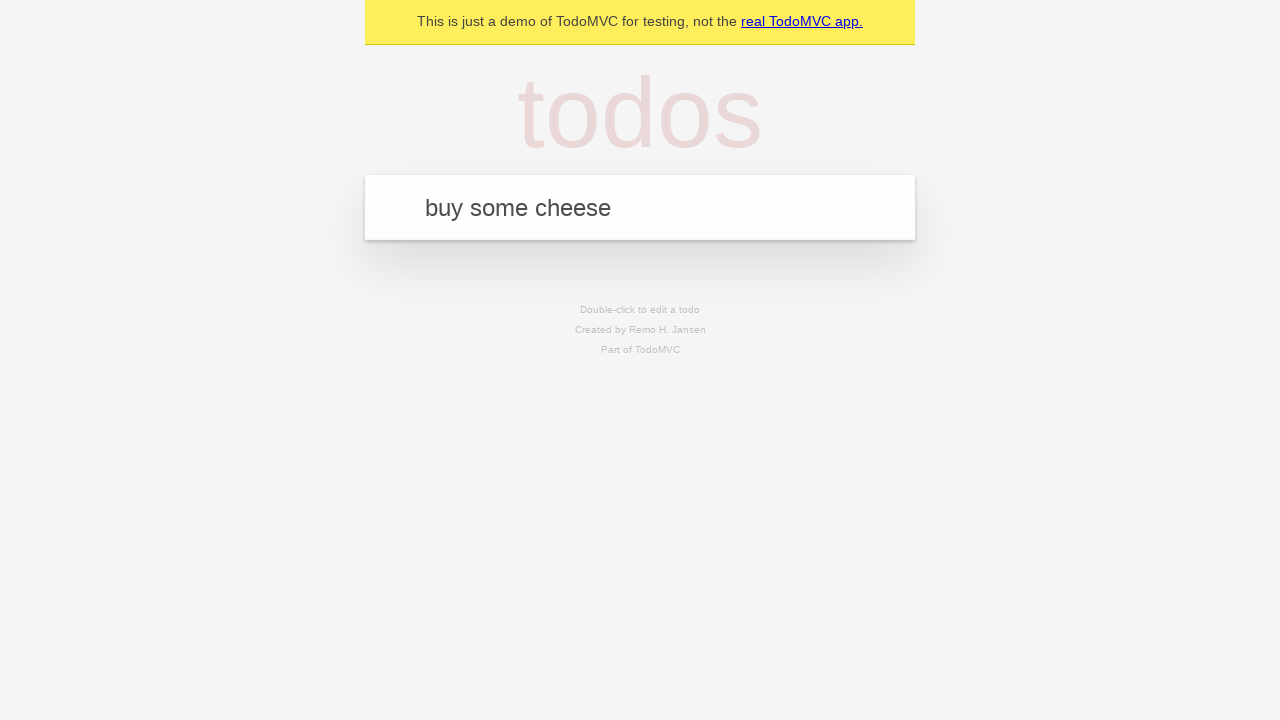

Pressed Enter to add first todo item on internal:attr=[placeholder="What needs to be done?"i]
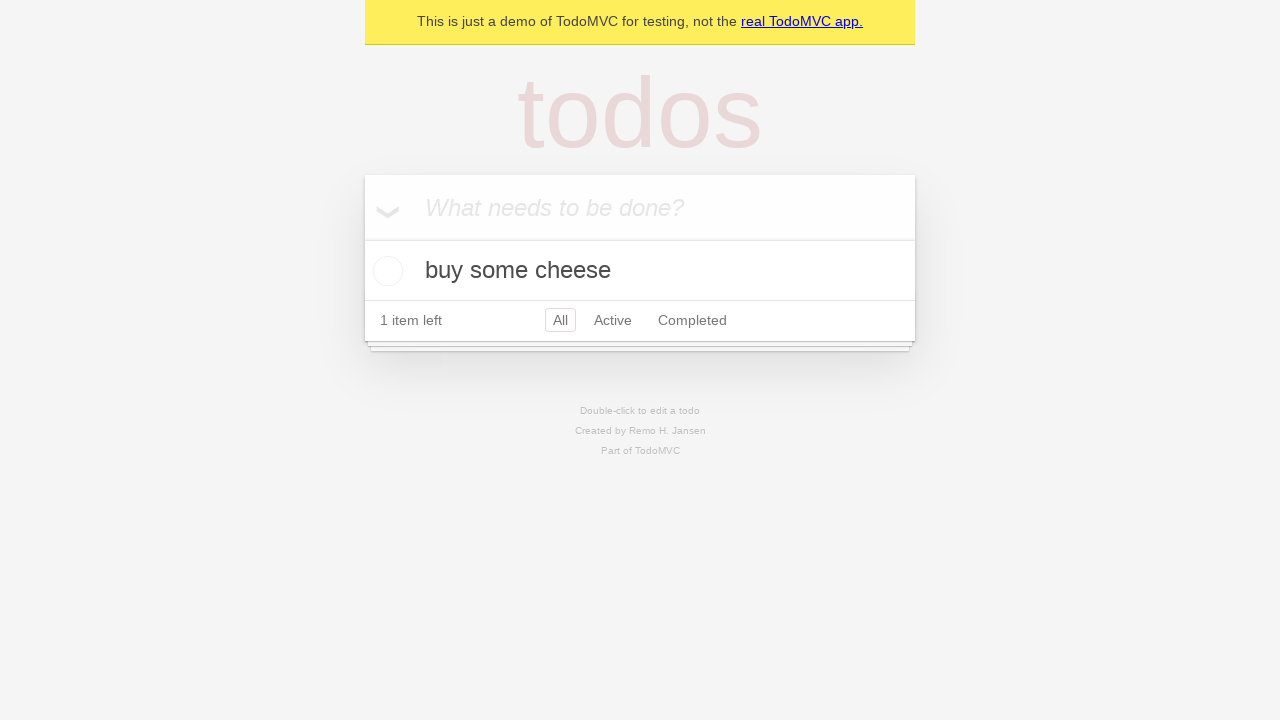

Filled input field with 'feed the cat' on internal:attr=[placeholder="What needs to be done?"i]
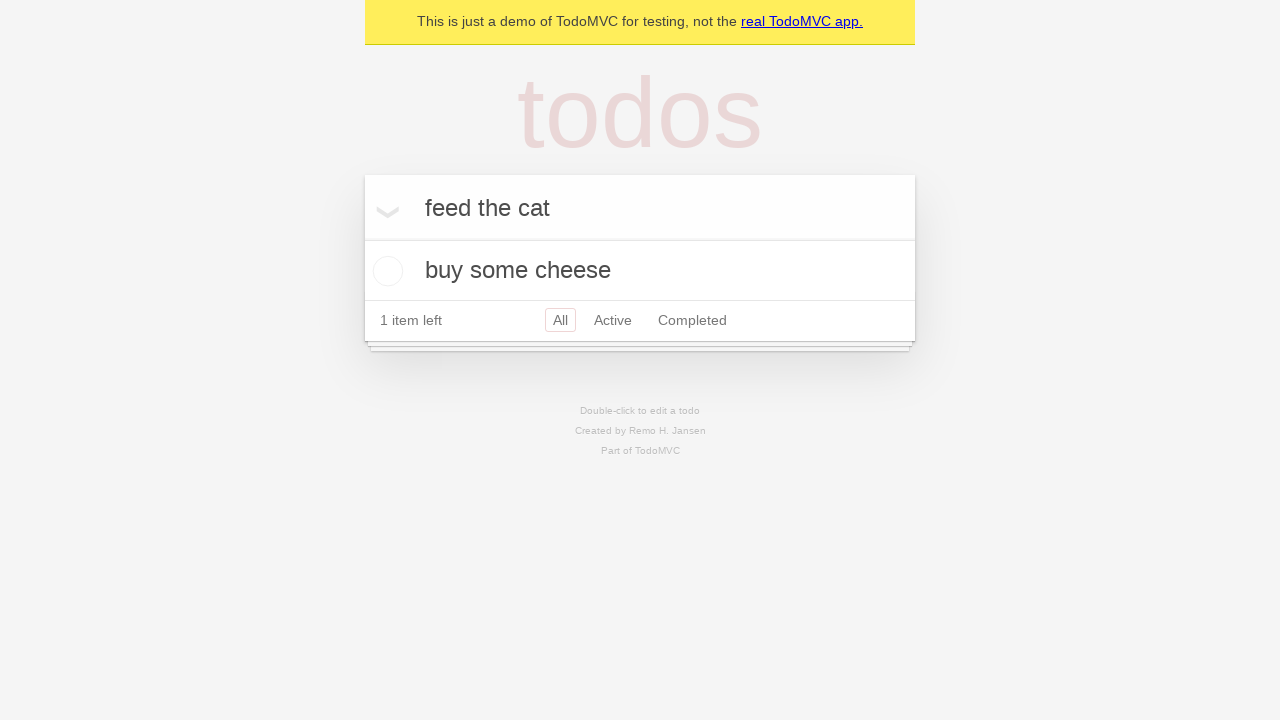

Pressed Enter to add second todo item on internal:attr=[placeholder="What needs to be done?"i]
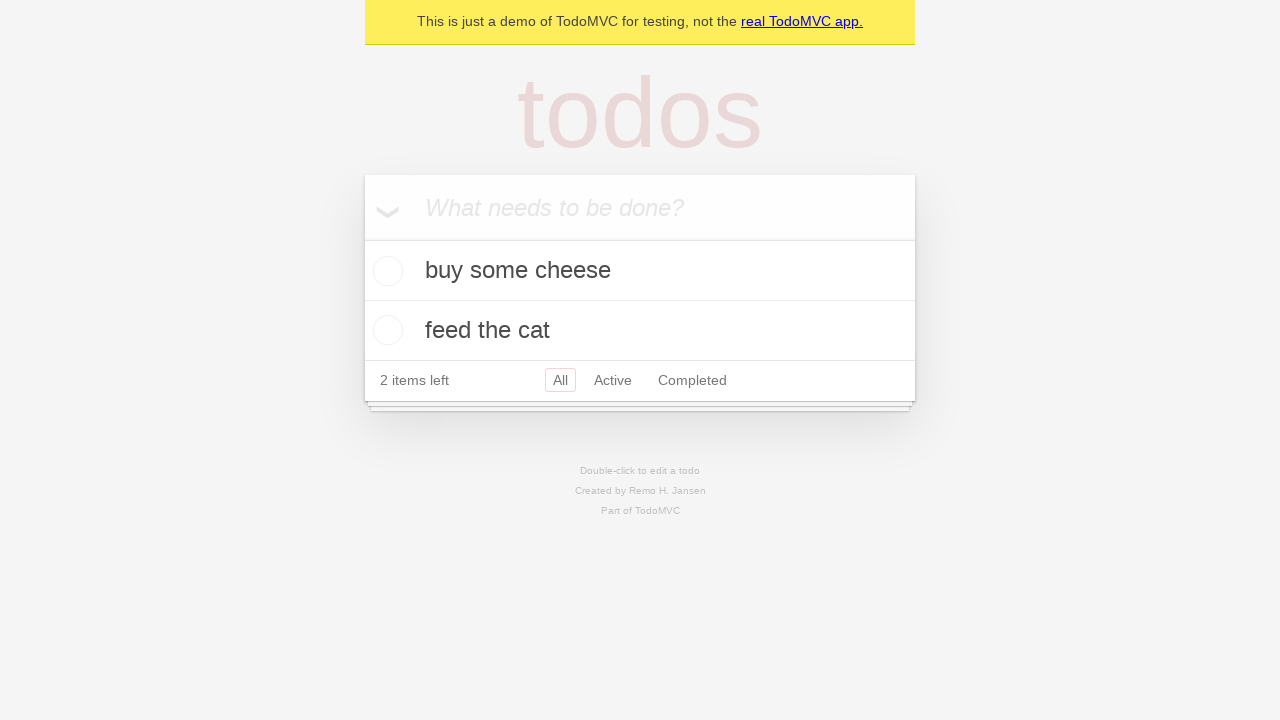

Marked first todo item 'buy some cheese' as complete at (385, 271) on internal:testid=[data-testid="todo-item"s] >> nth=0 >> internal:role=checkbox
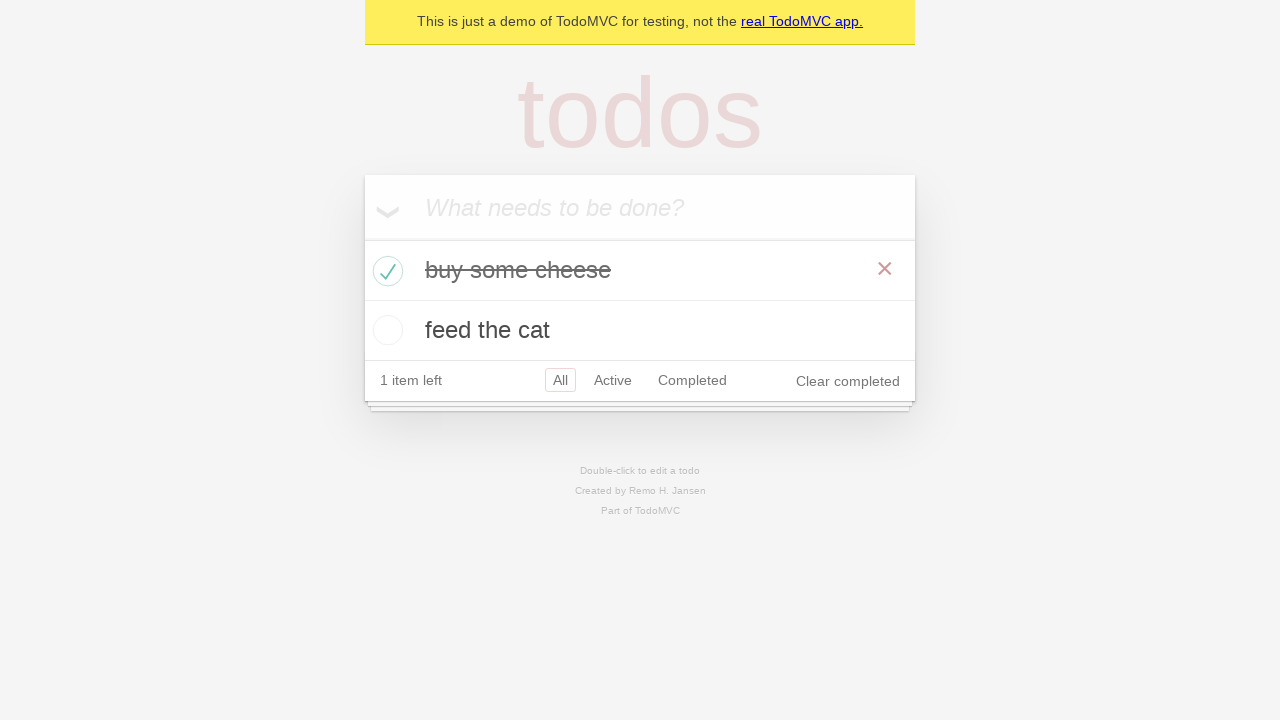

Marked second todo item 'feed the cat' as complete at (385, 330) on internal:testid=[data-testid="todo-item"s] >> nth=1 >> internal:role=checkbox
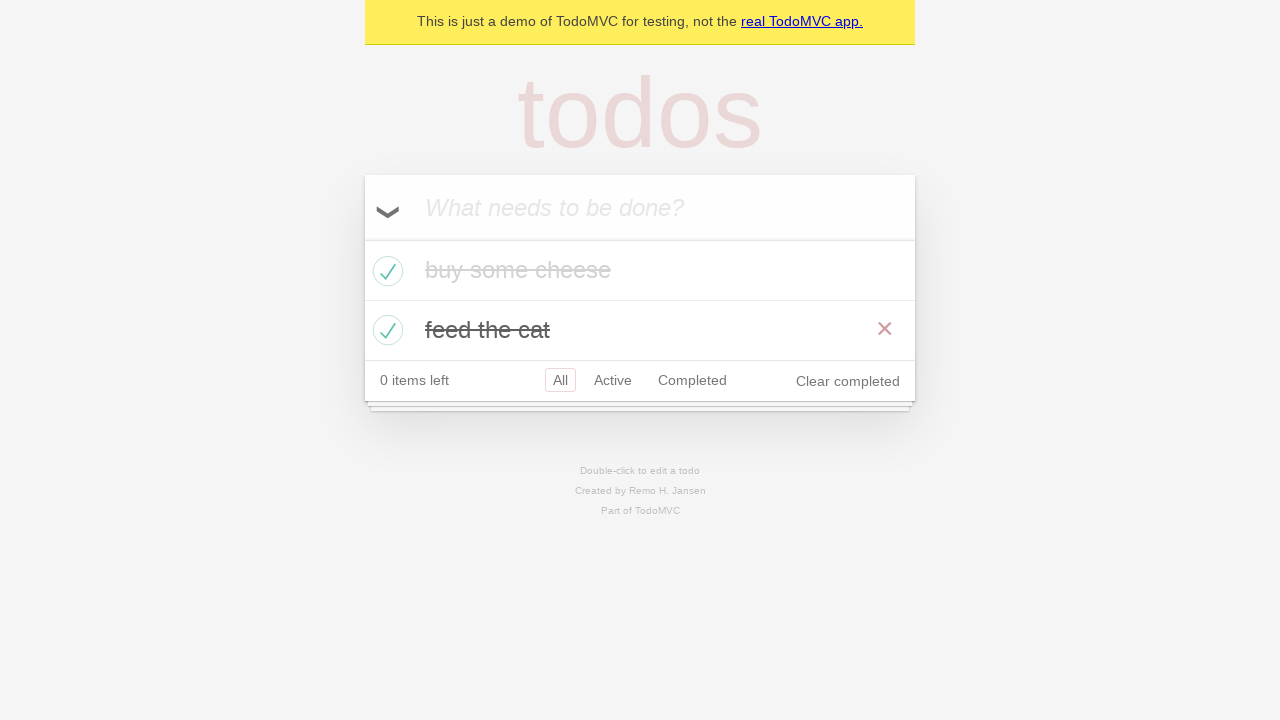

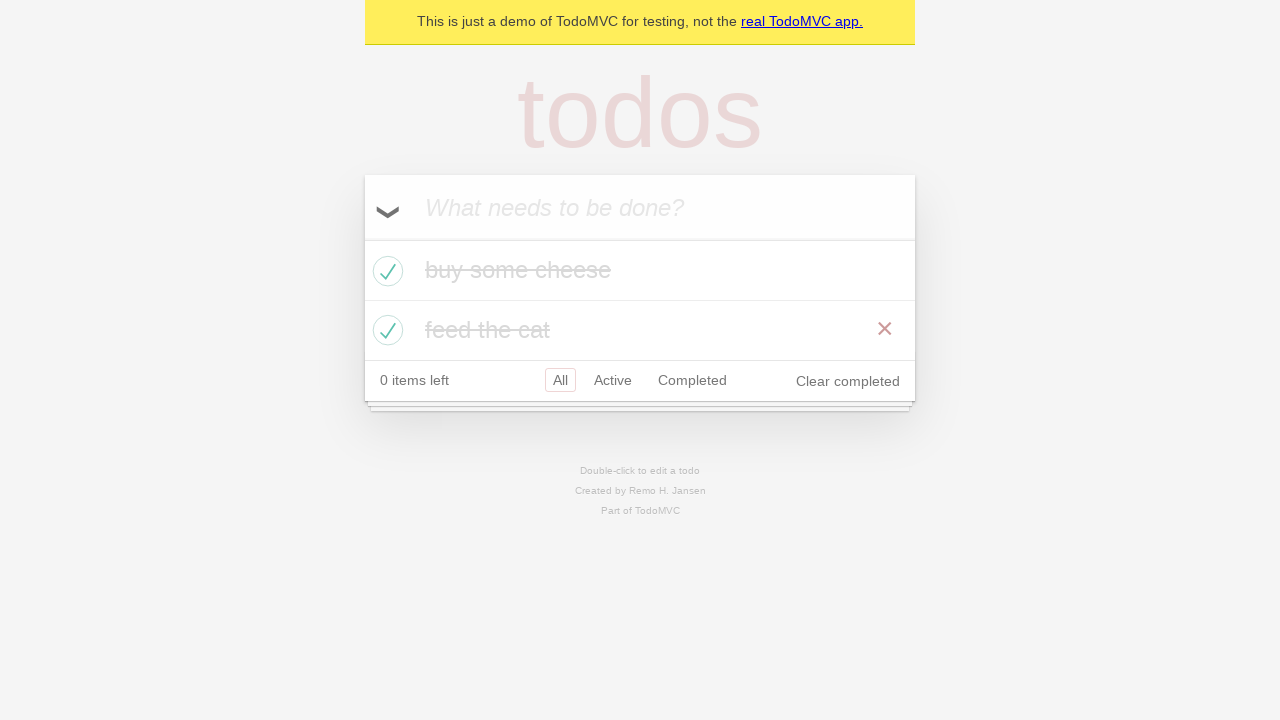